Tests dropdown list handling by navigating to a registration page and selecting various options from a skills dropdown using different selection methods (by index, value, and visible text)

Starting URL: http://demo.automationtesting.in/Register.html

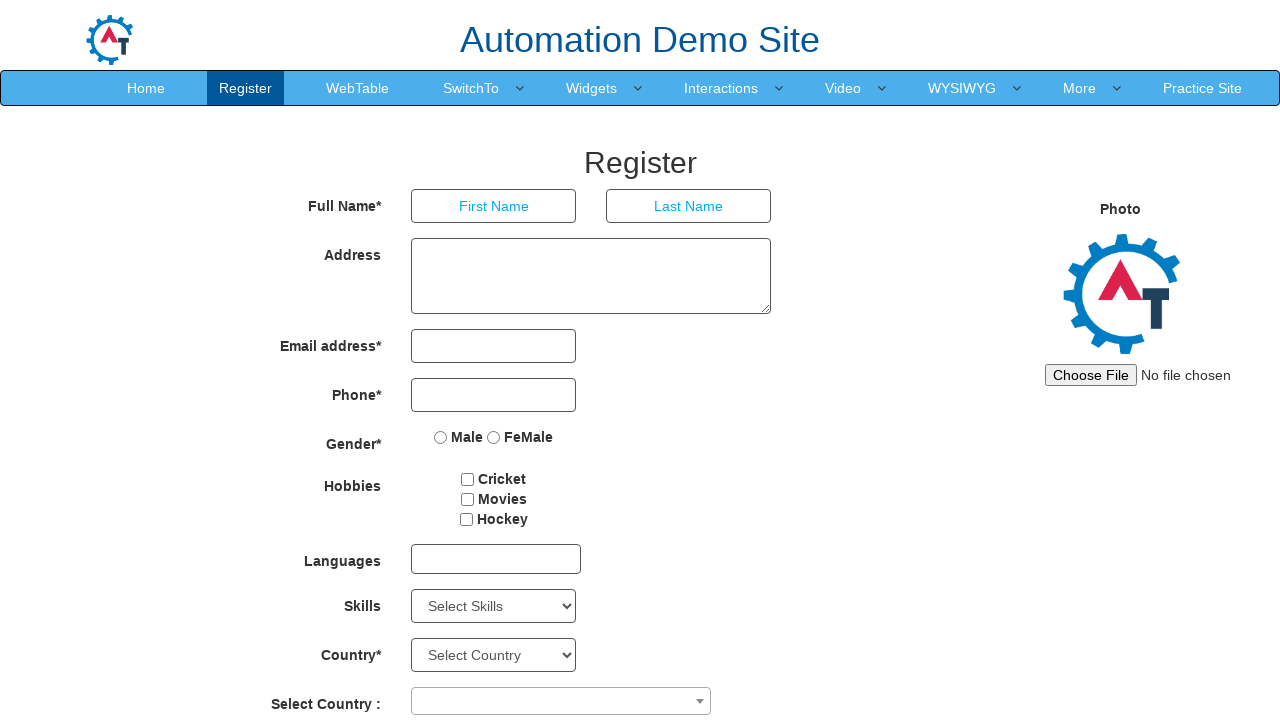

Navigated to registration page
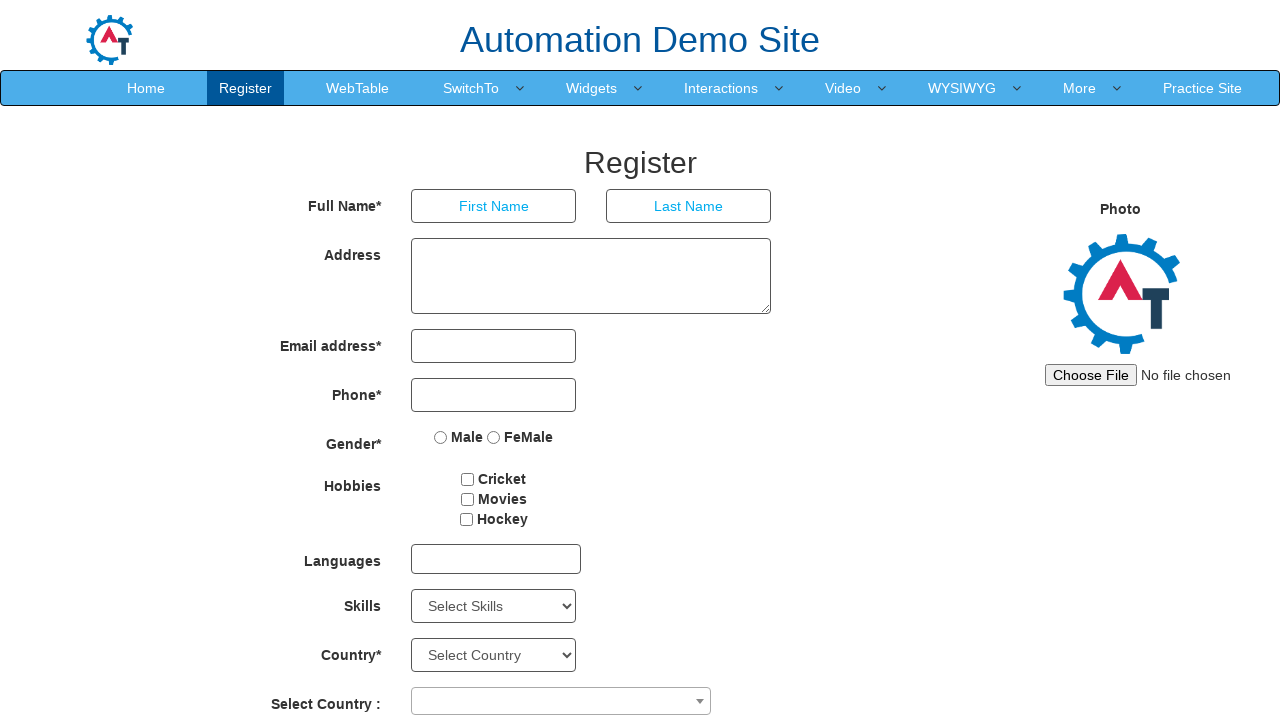

Skills dropdown is visible
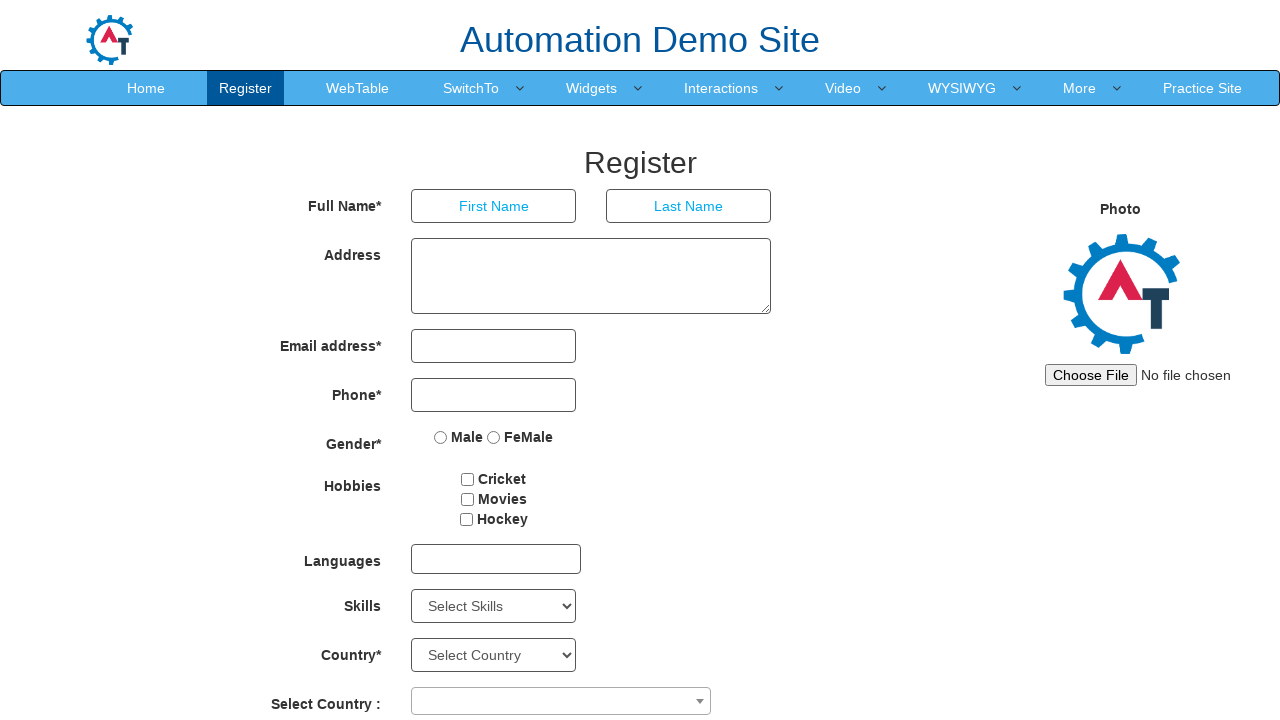

Selected skill option by index 4 on #Skills
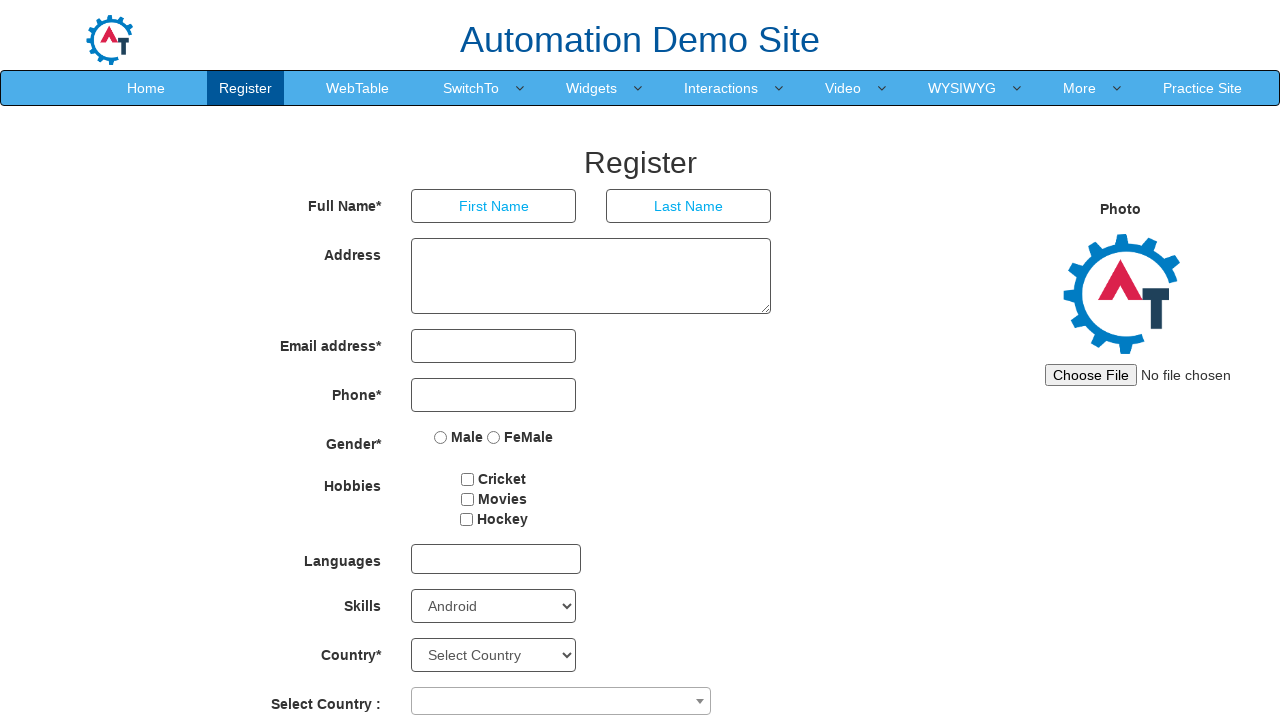

Selected 'Backup Management' skill by value on #Skills
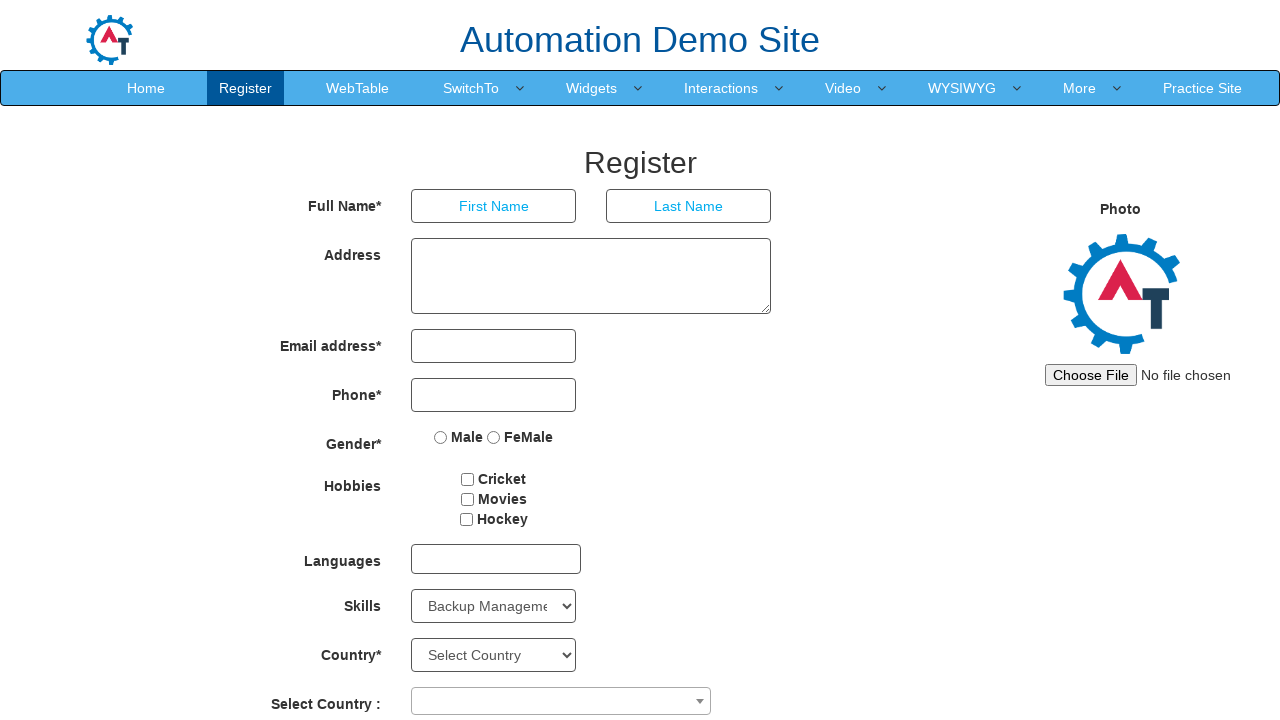

Selected 'Analytics' skill by visible text on #Skills
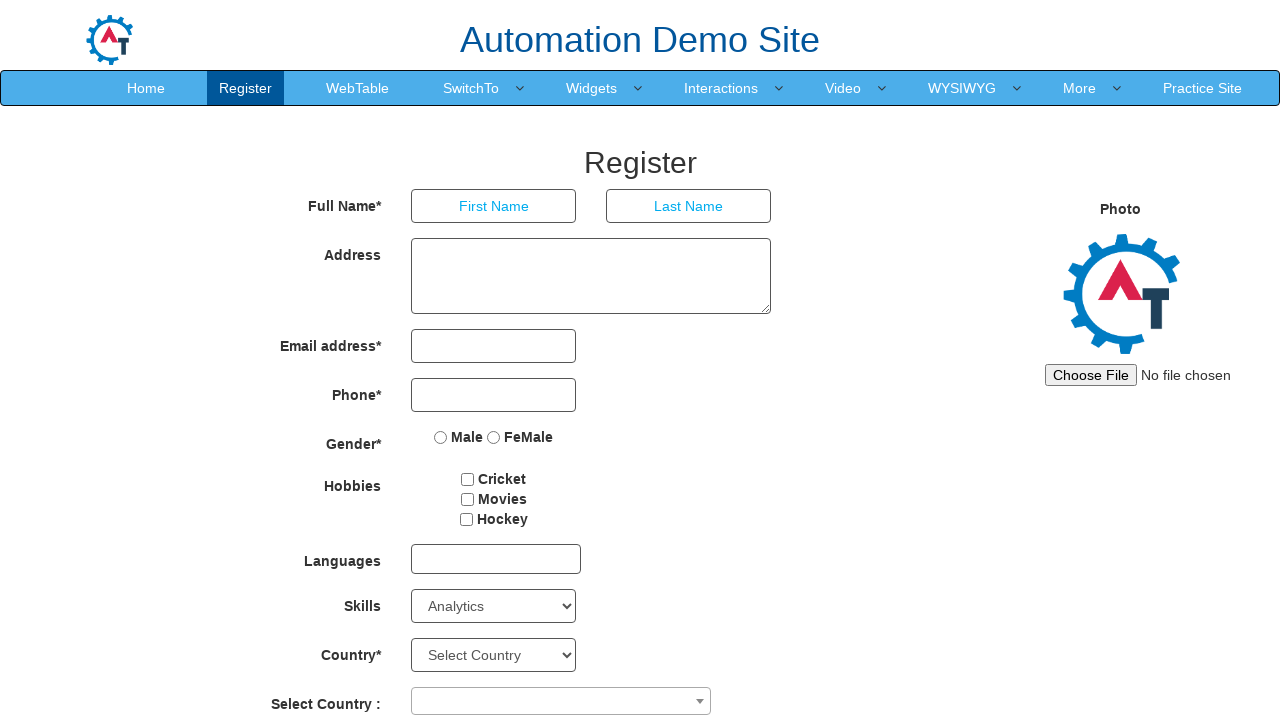

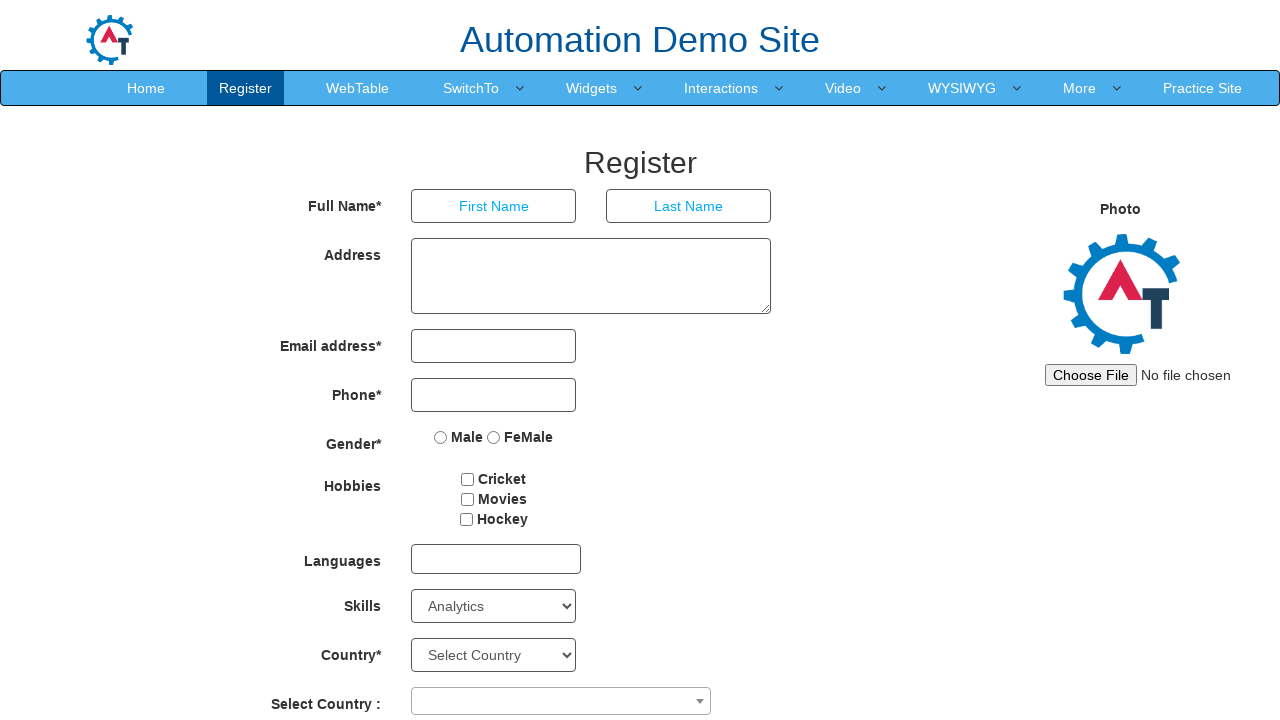